Tests date picker functionality by entering a date value into the date field and submitting it

Starting URL: https://formy-project.herokuapp.com/datepicker

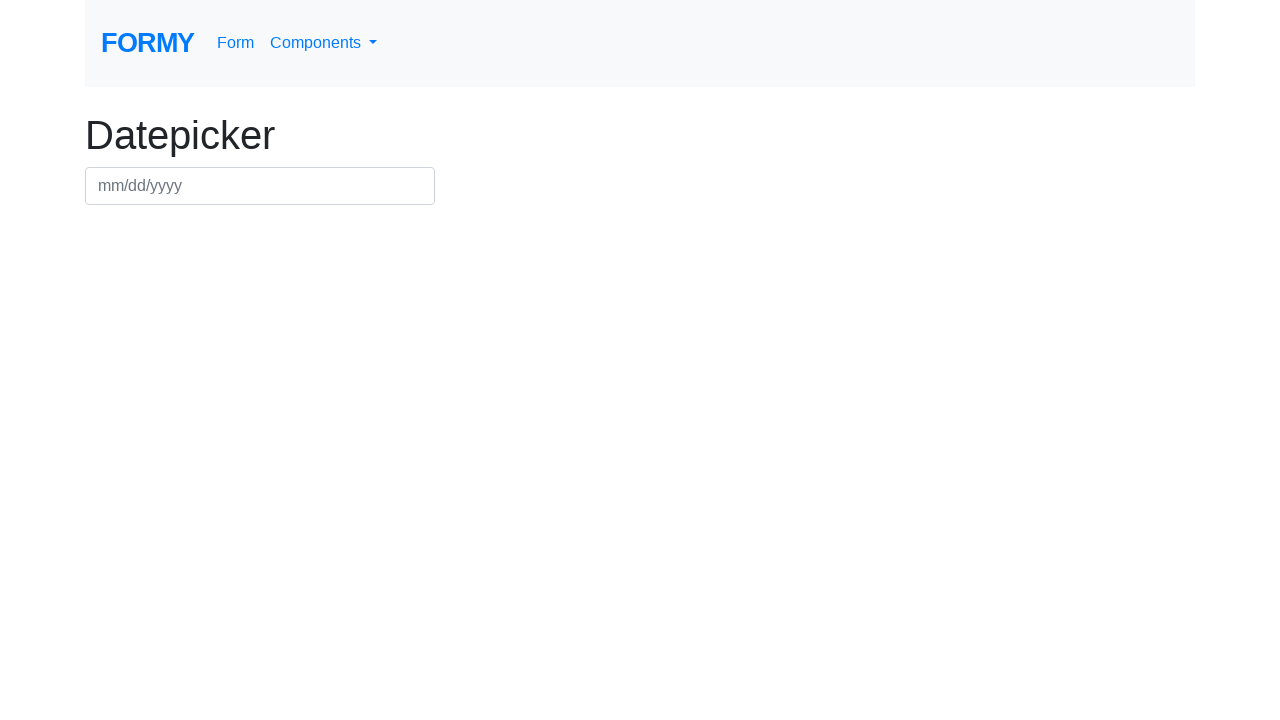

Filled date picker field with '03/25/2024' on #datepicker
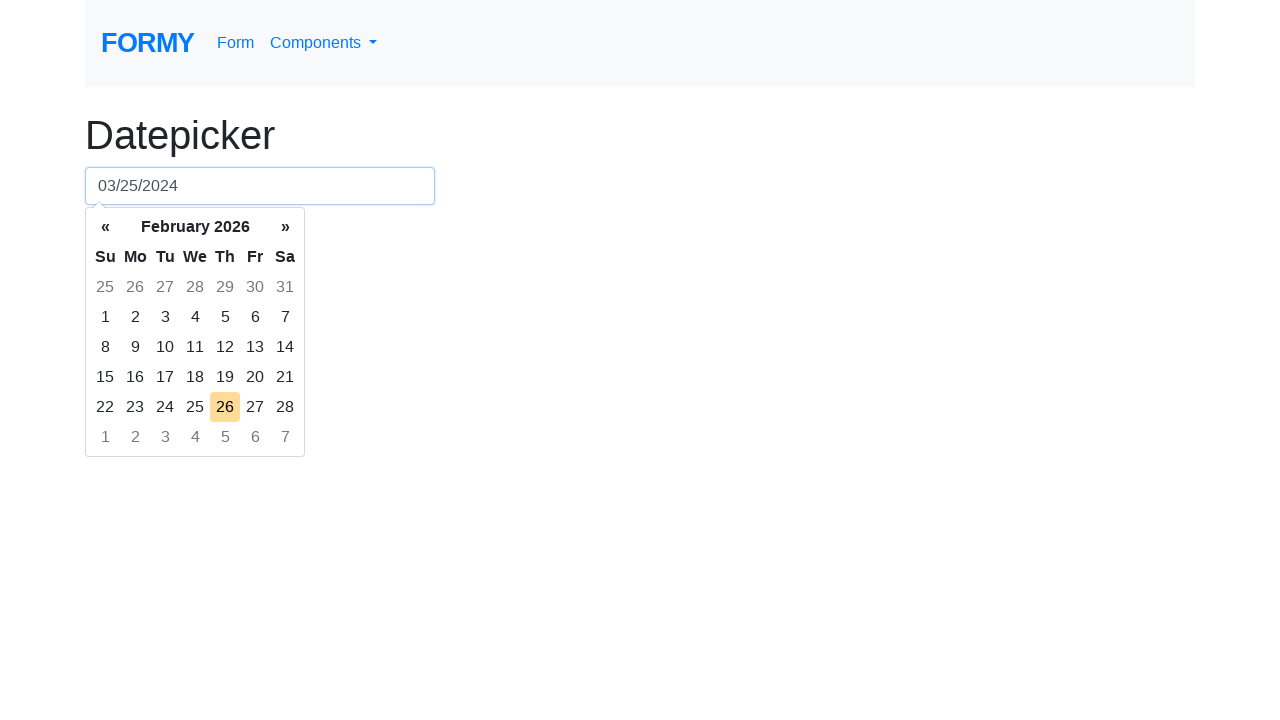

Pressed Enter to submit the date on #datepicker
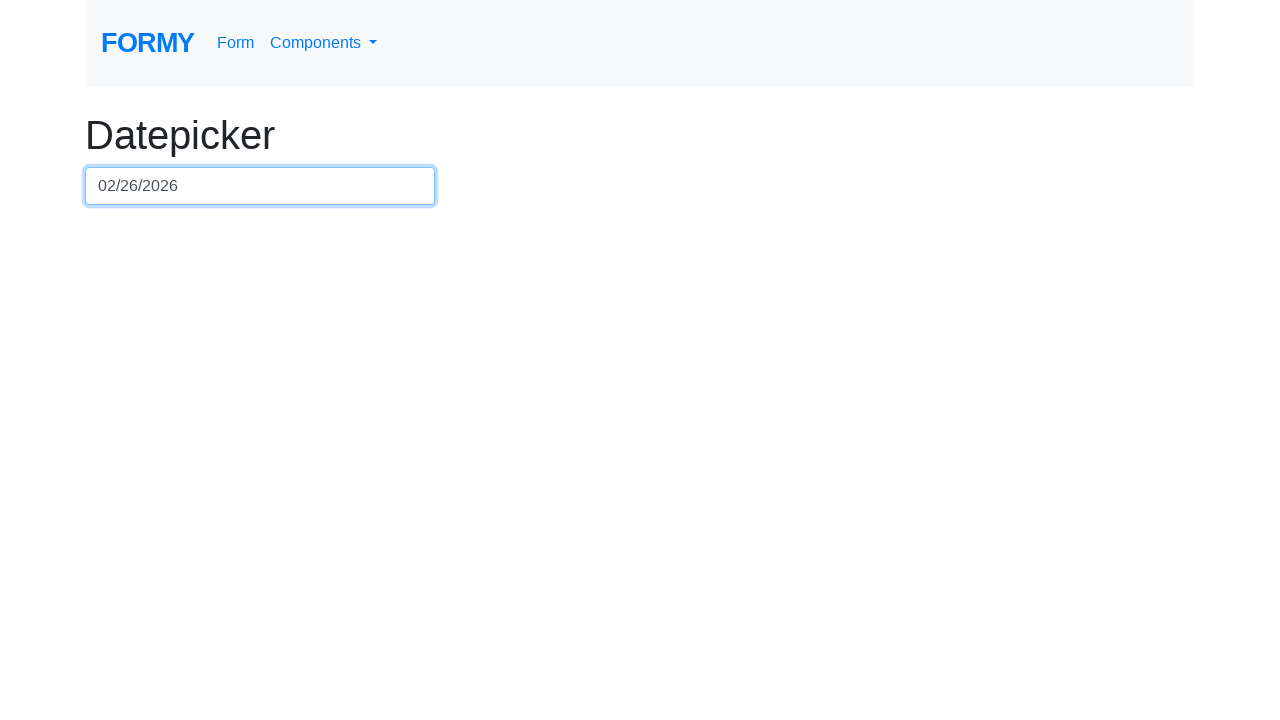

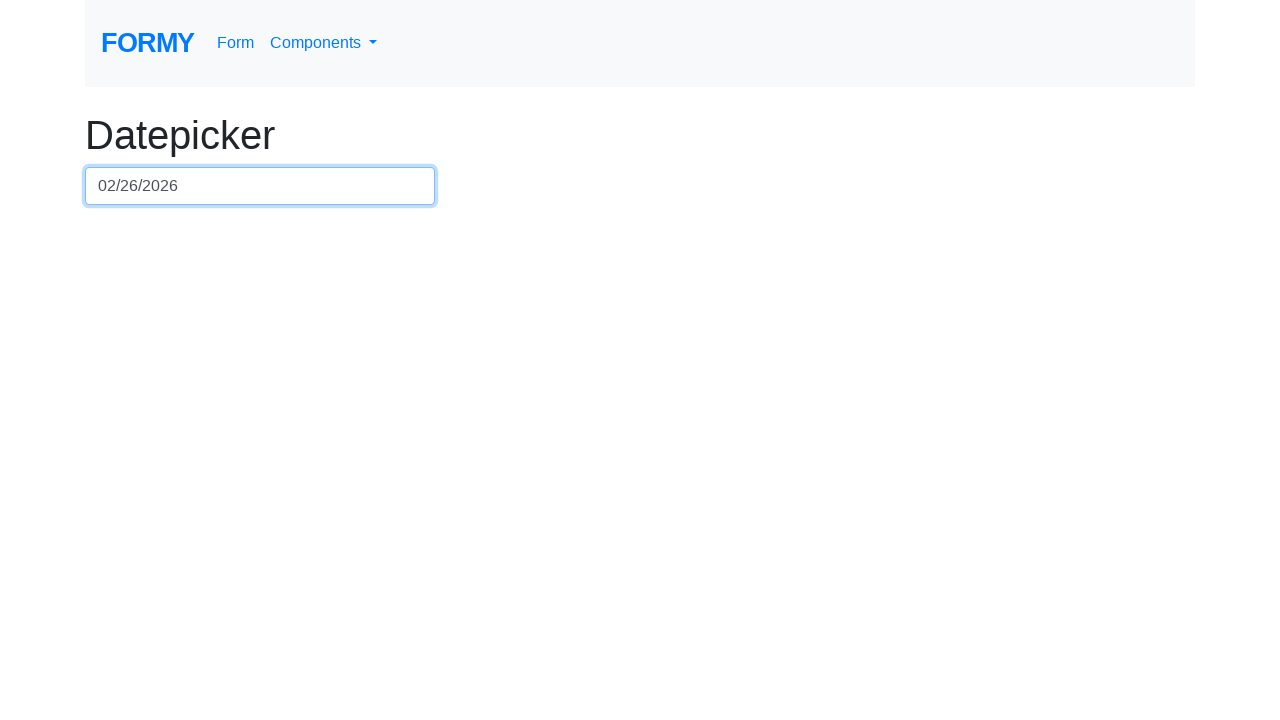